Tests hovering over user images and clicking the "View profile" link to navigate to the user's profile page.

Starting URL: http://the-internet.herokuapp.com/hovers

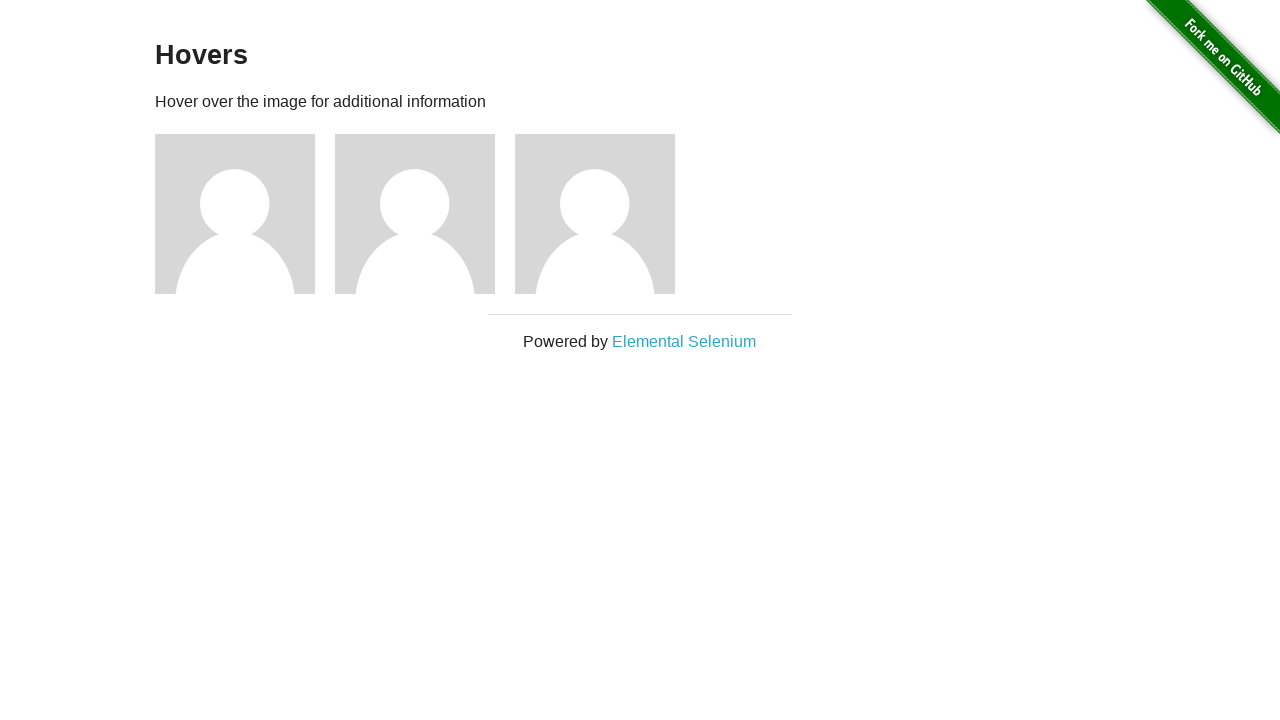

Hovered over first user image at (245, 214) on .figure:nth-child(3)
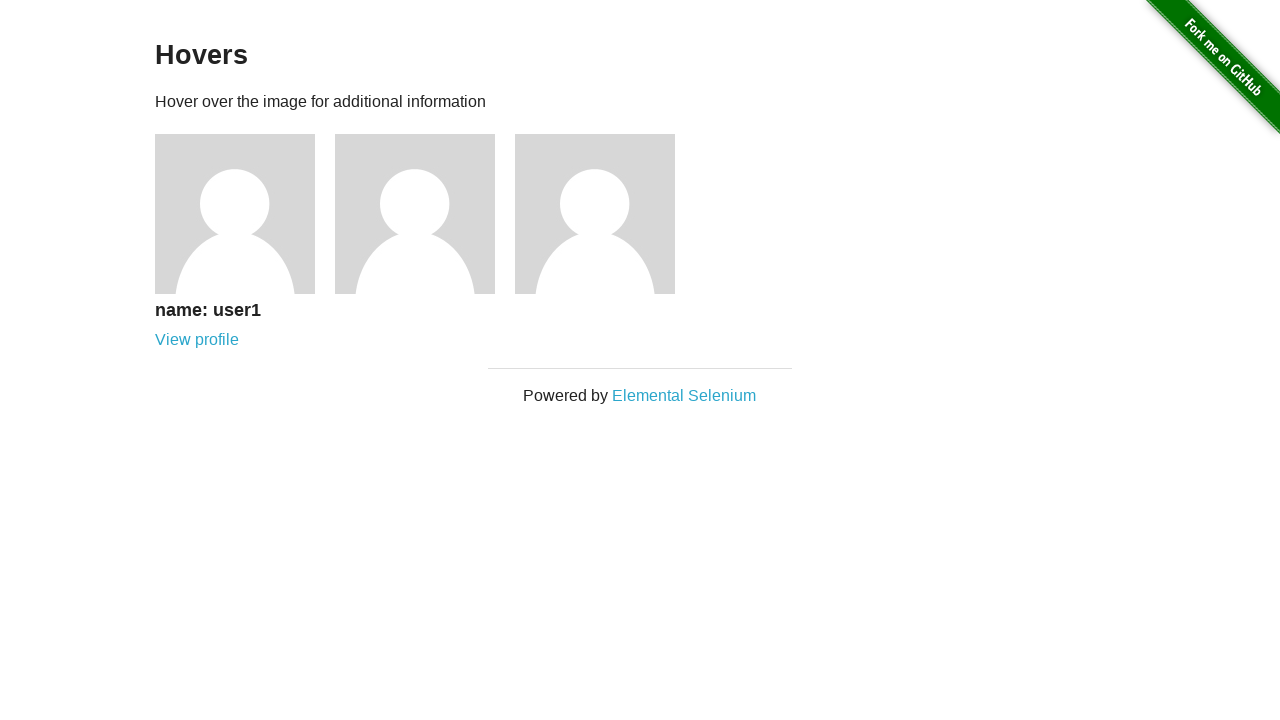

View profile link appeared after hovering
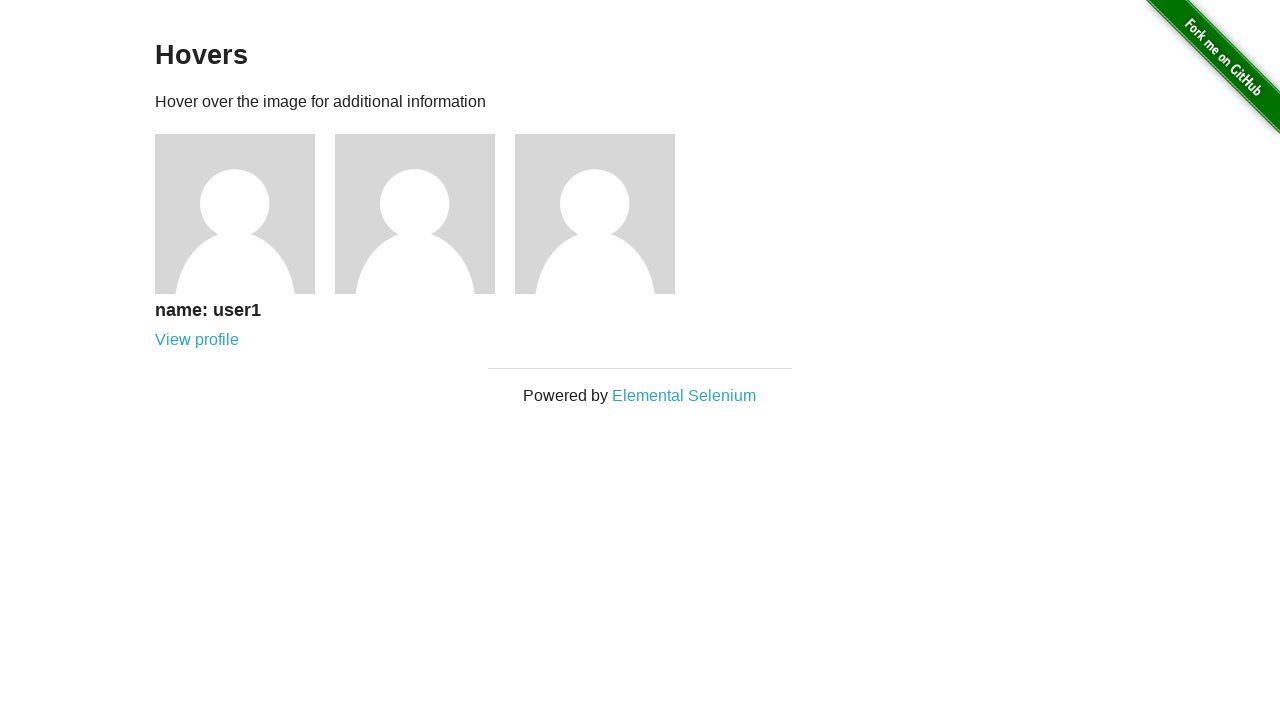

Clicked View profile link for first user at (197, 340) on .figure:nth-child(3) .figcaption a
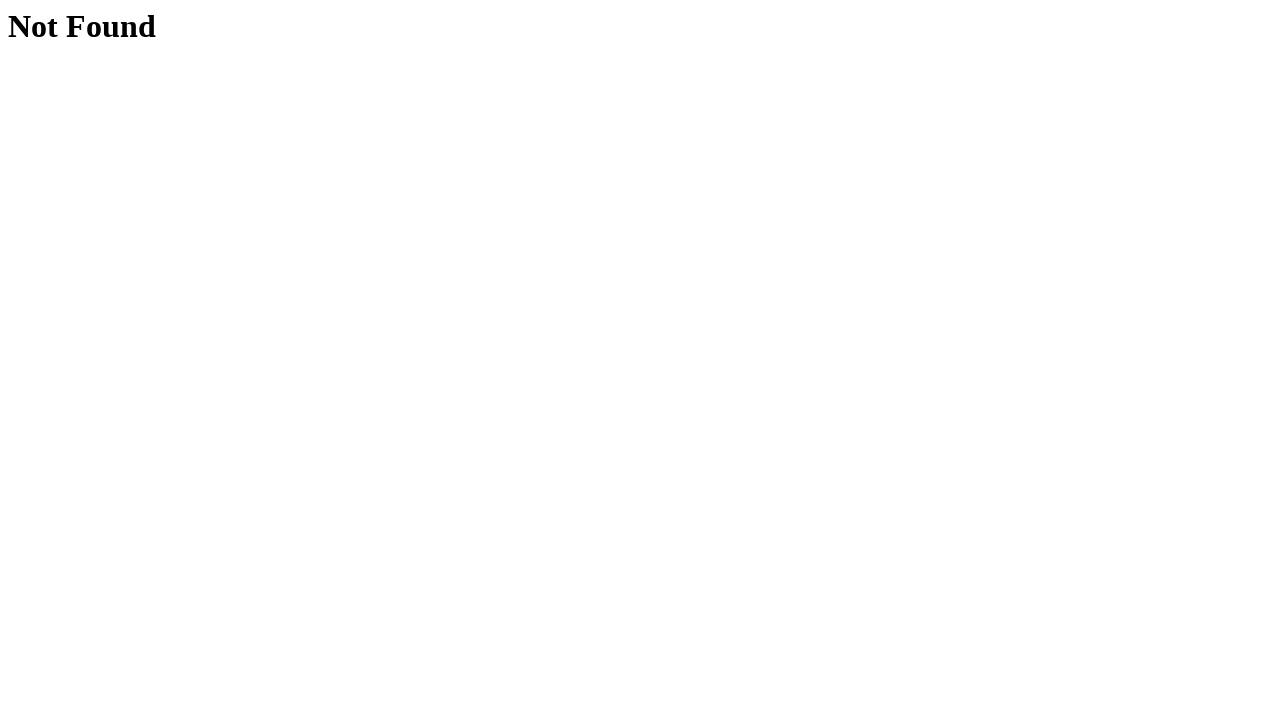

Verified navigation to first user's profile page
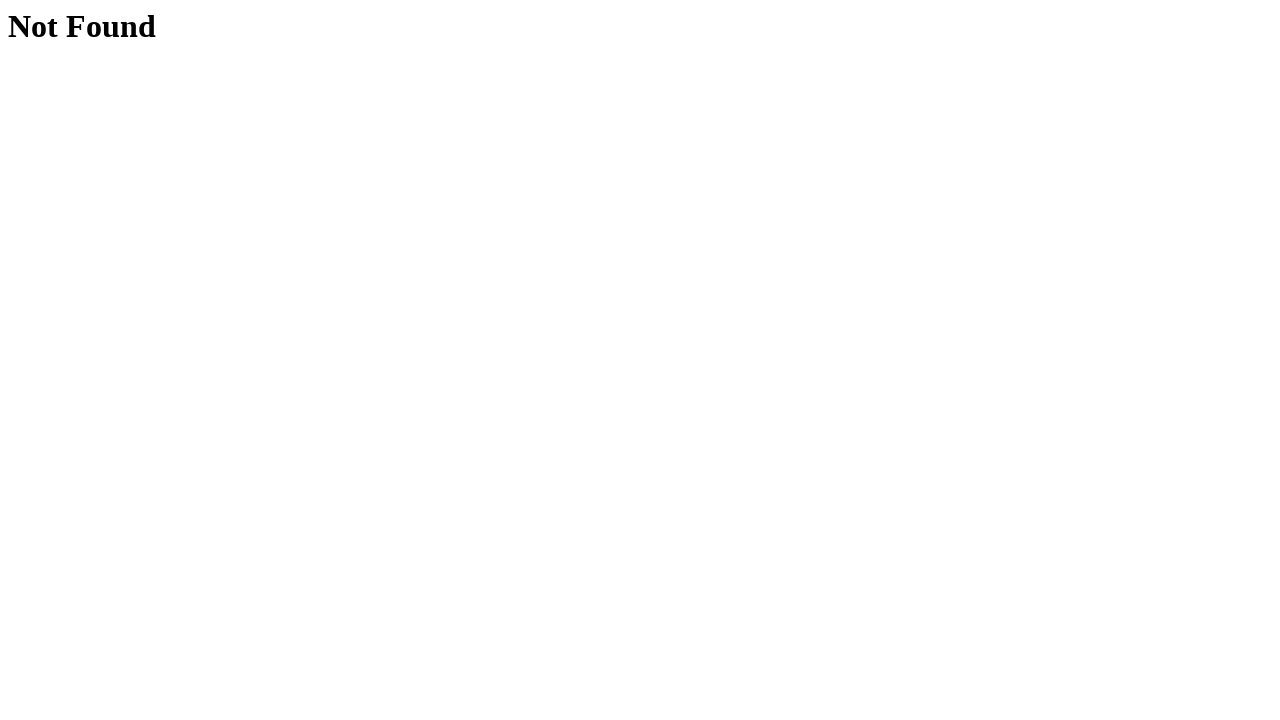

Navigated back to hovers page
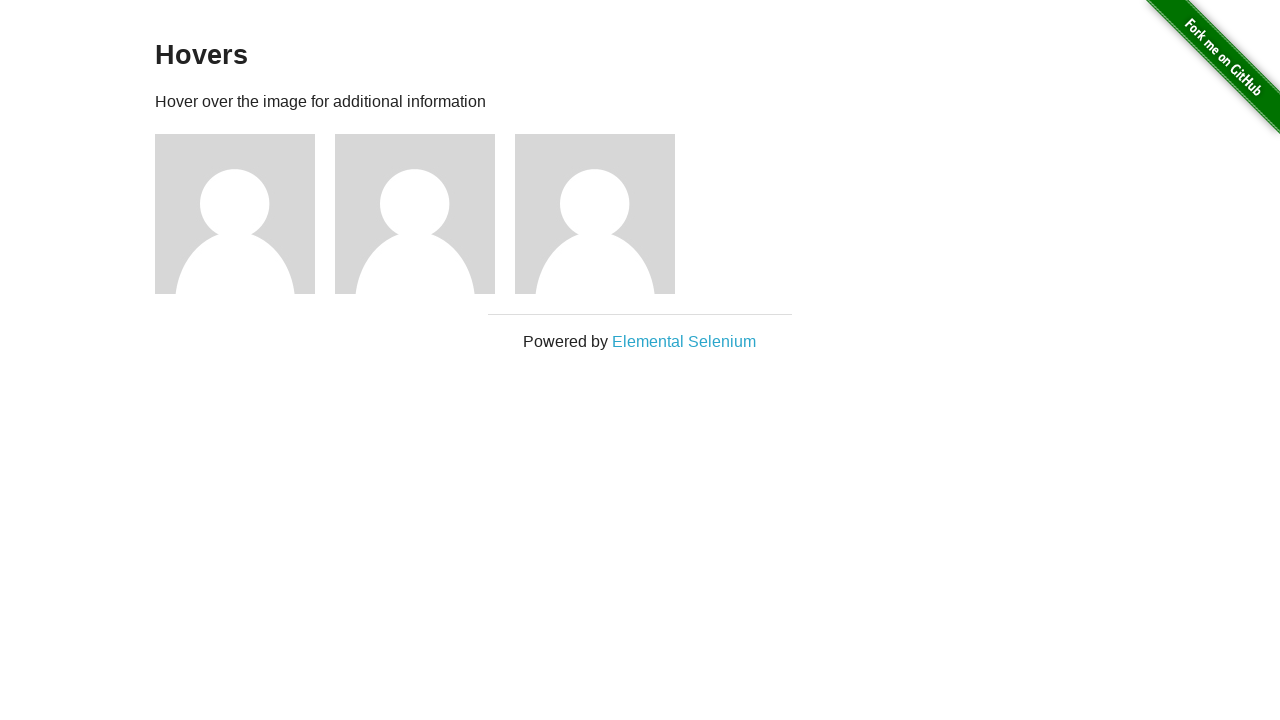

Hovered over second user image at (425, 214) on .figure:nth-child(4)
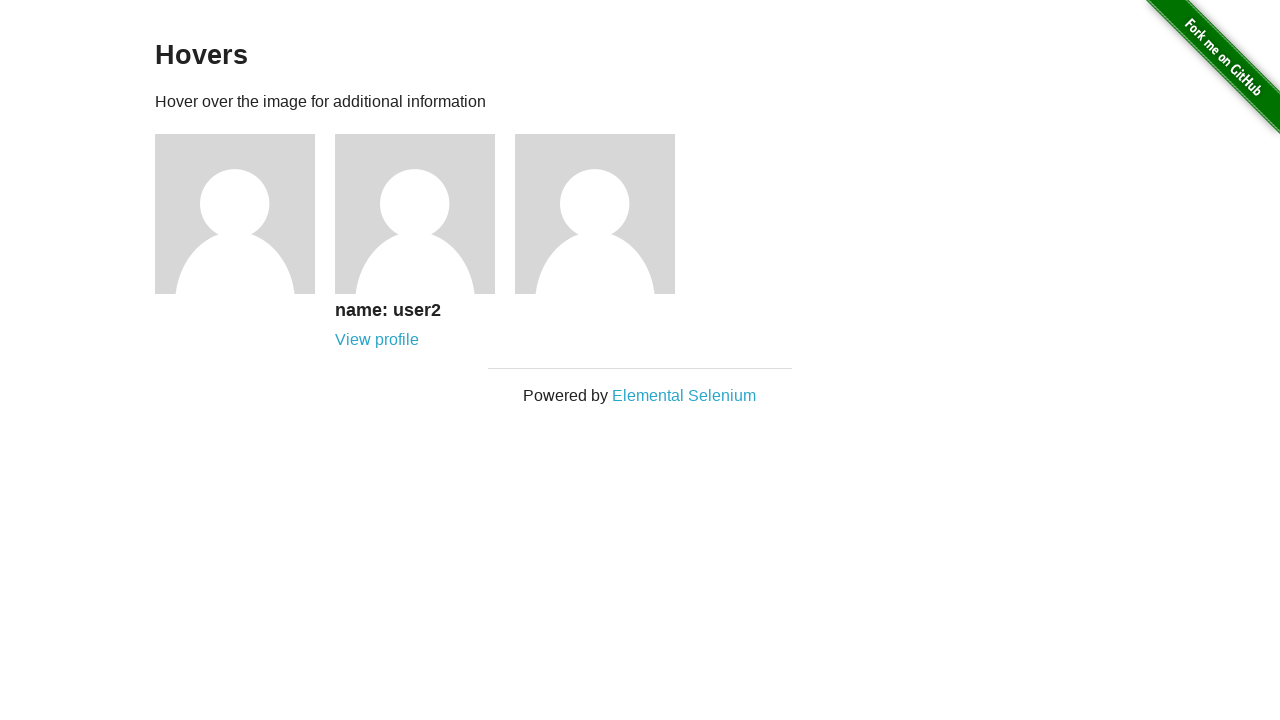

View profile link appeared after hovering
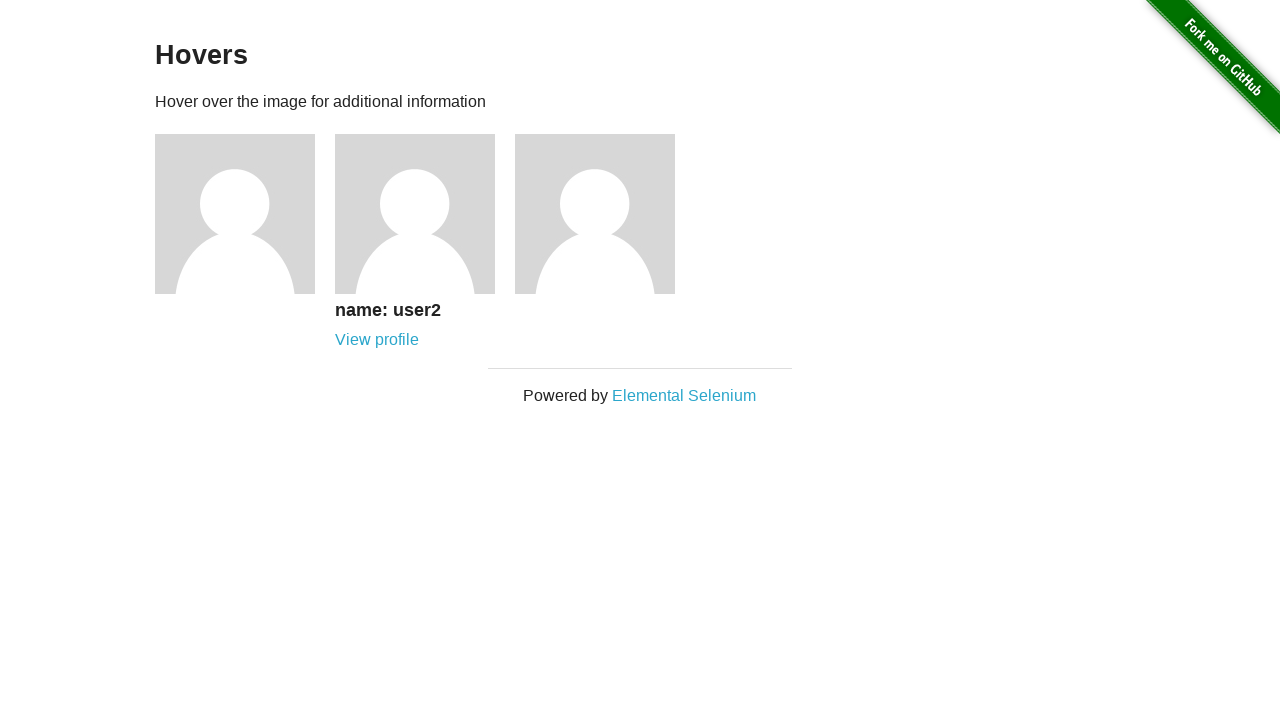

Clicked View profile link for second user at (377, 340) on .figure:nth-child(4) .figcaption a
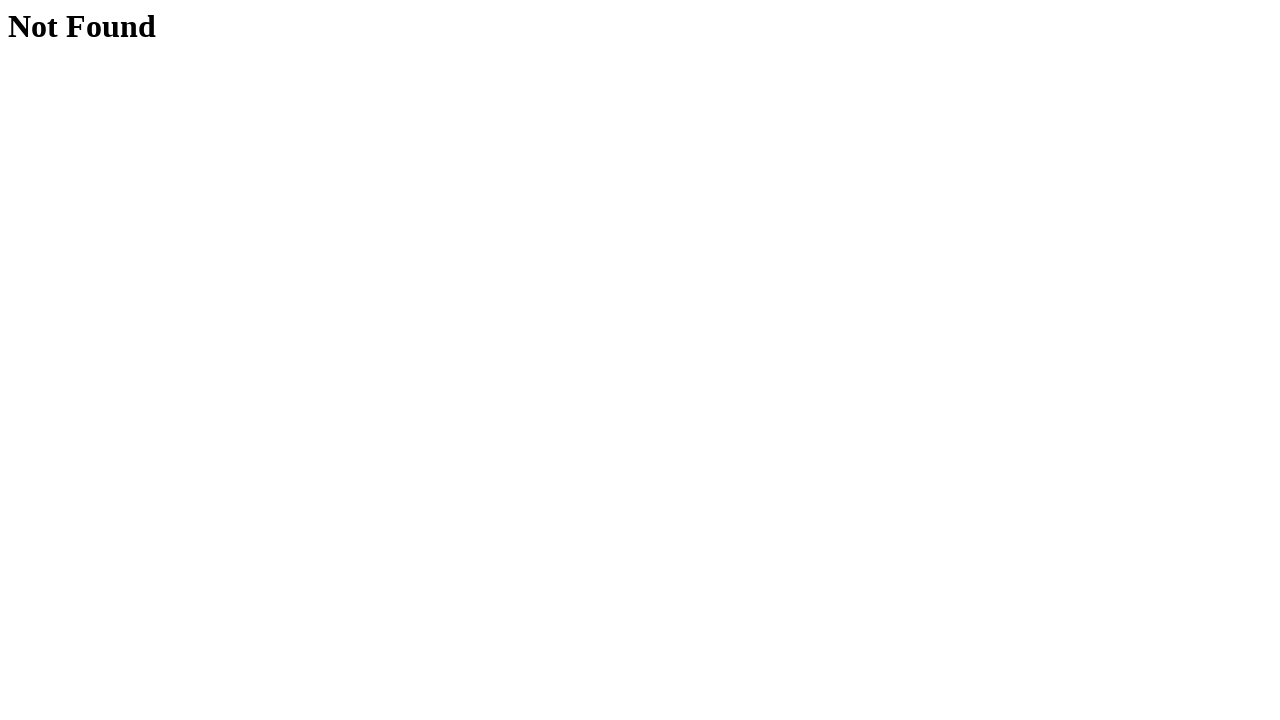

Verified navigation to second user's profile page
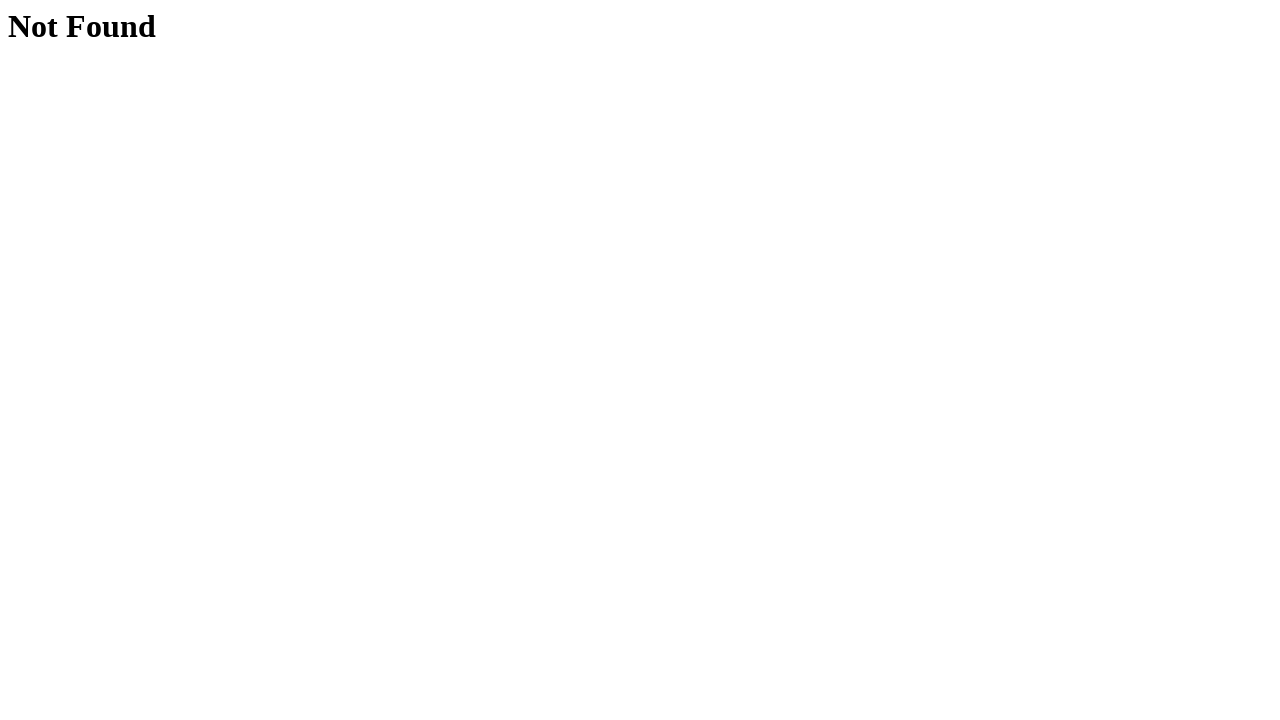

Navigated back to hovers page
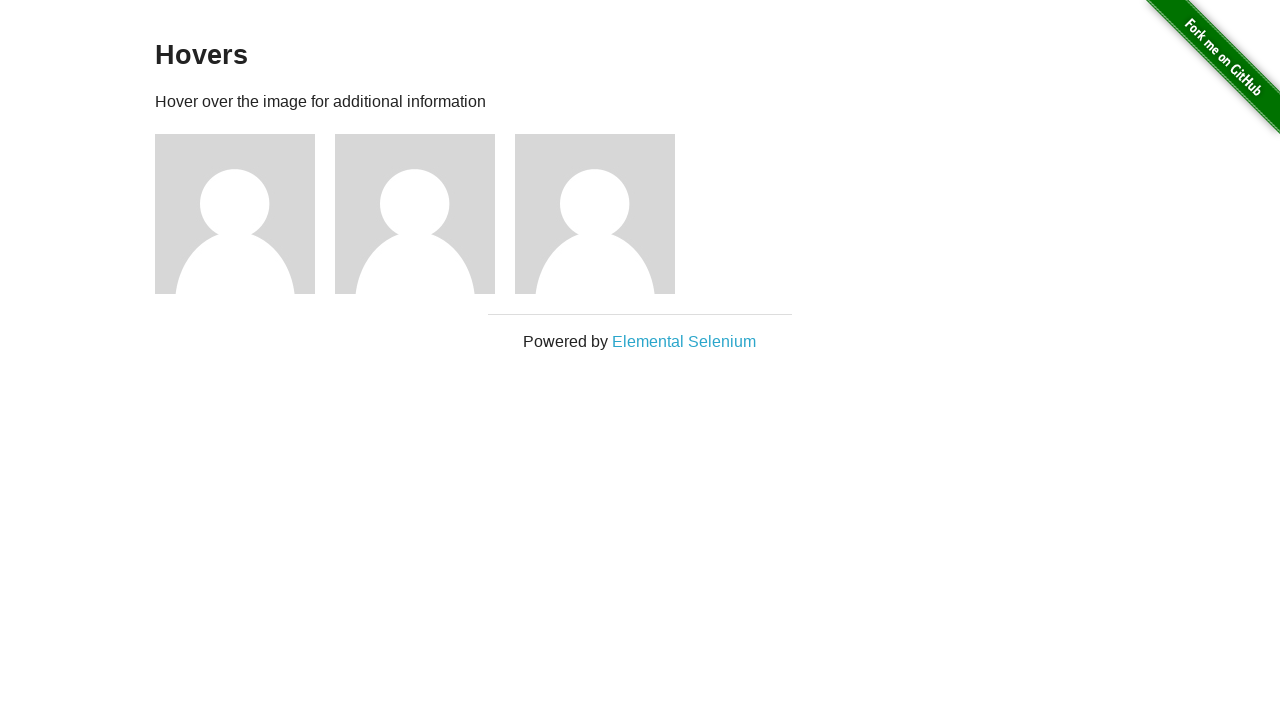

Hovered over third user image at (605, 214) on .figure:nth-child(5)
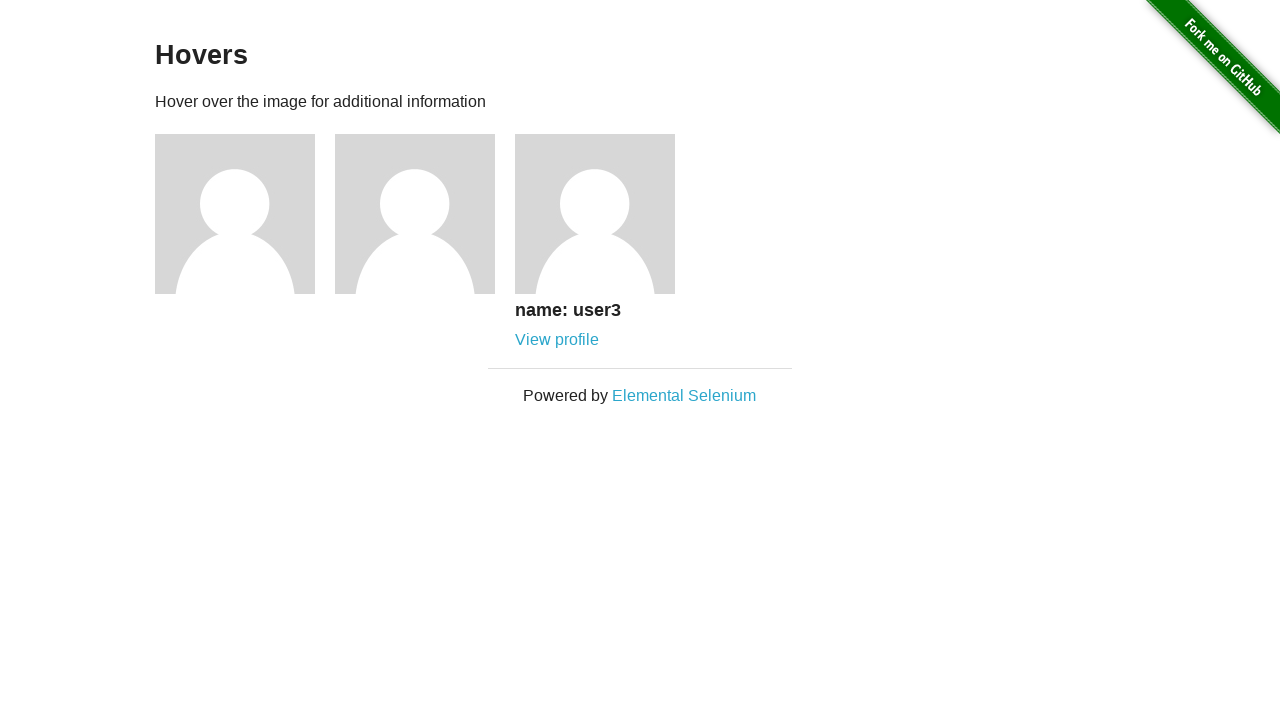

View profile link appeared after hovering
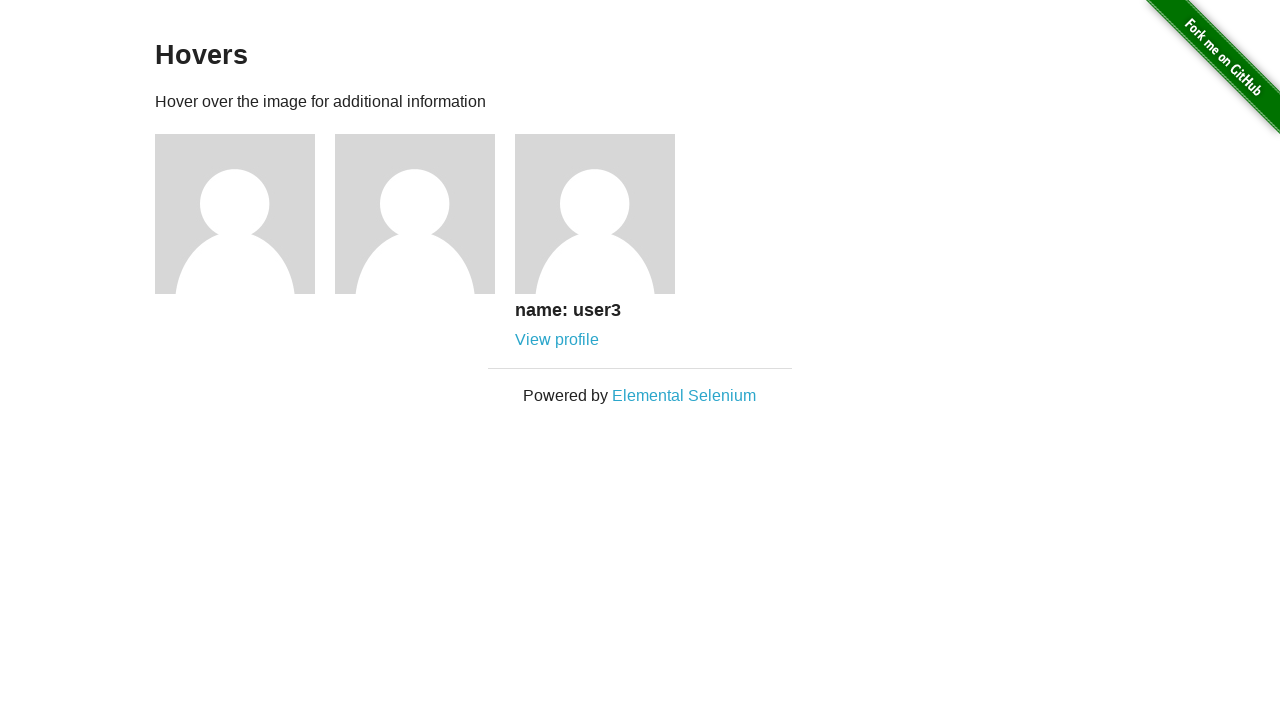

Clicked View profile link for third user at (557, 340) on .figure:nth-child(5) .figcaption a
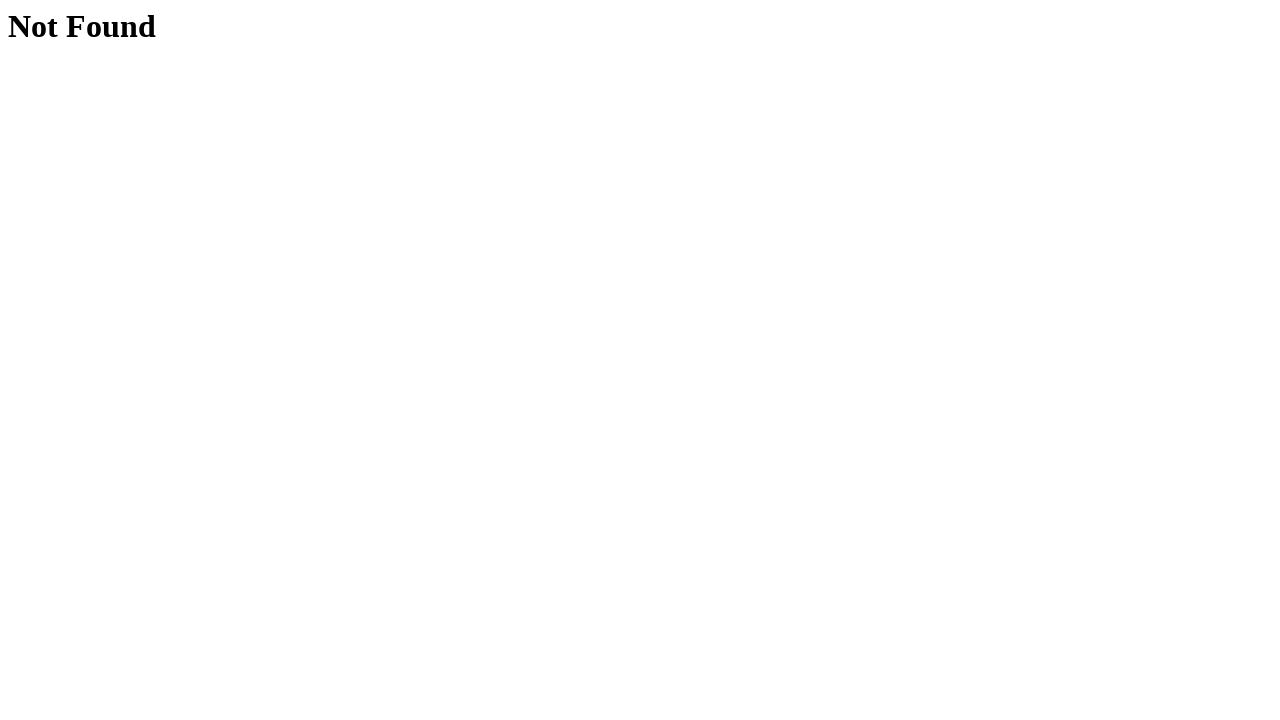

Verified navigation to third user's profile page
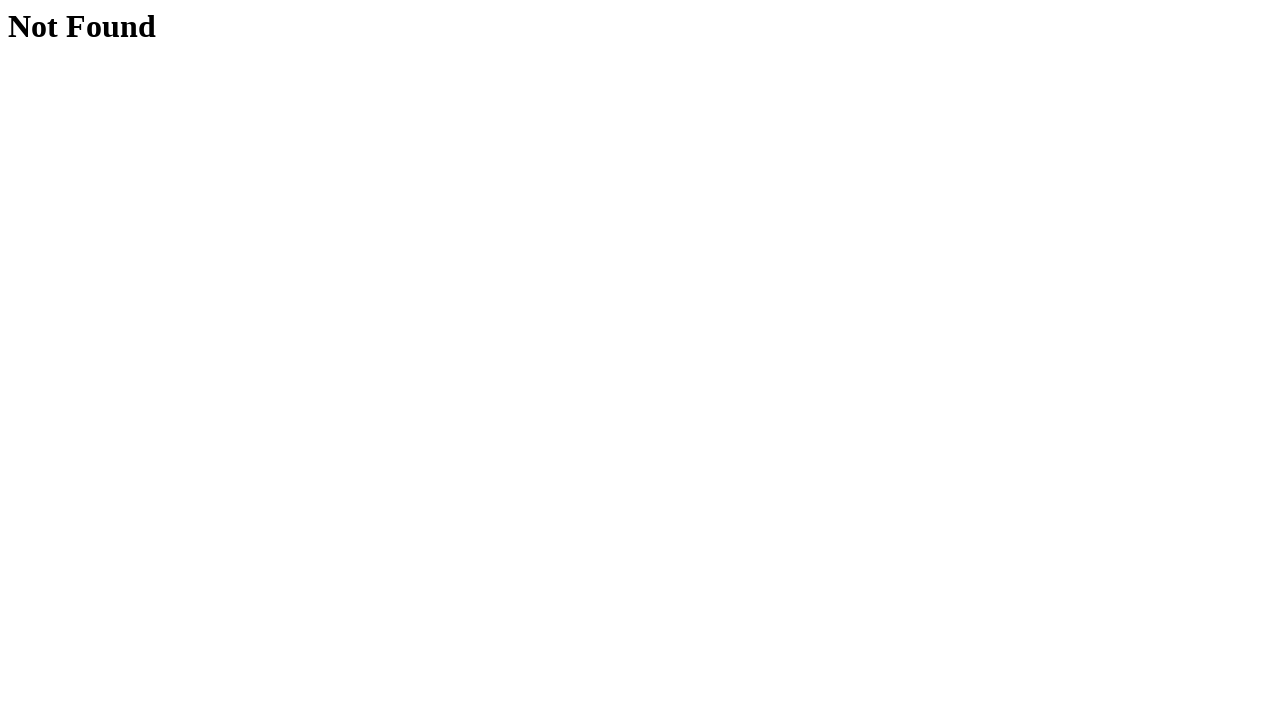

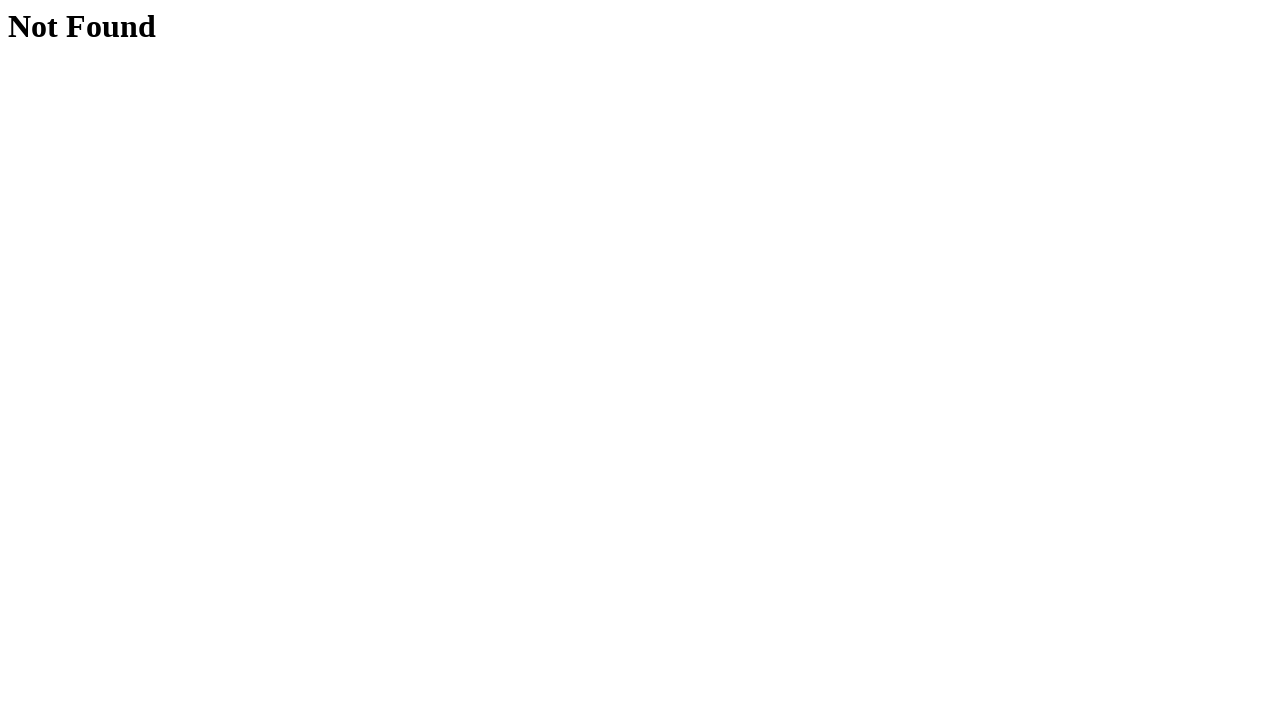